Tests data table sorting in descending order with class attributes by clicking the dues column header twice

Starting URL: http://the-internet.herokuapp.com/tables

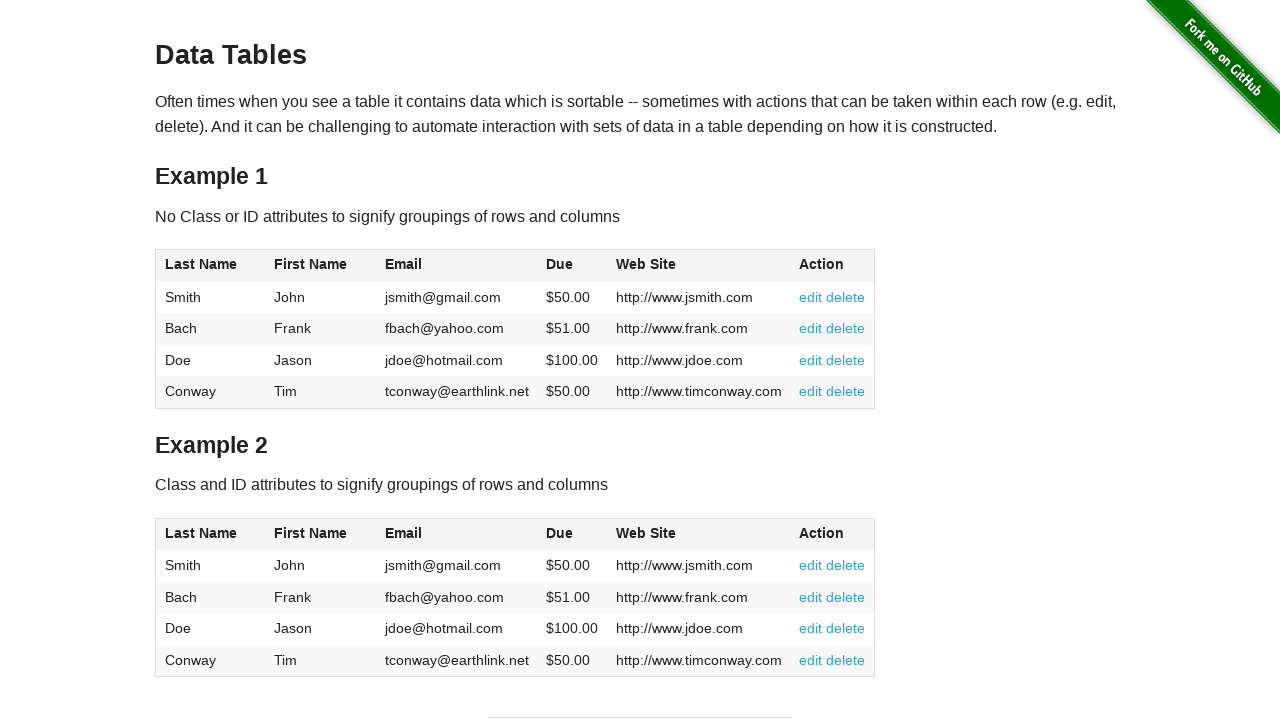

Clicked dues column header to sort ascending at (560, 533) on #table2 thead .dues
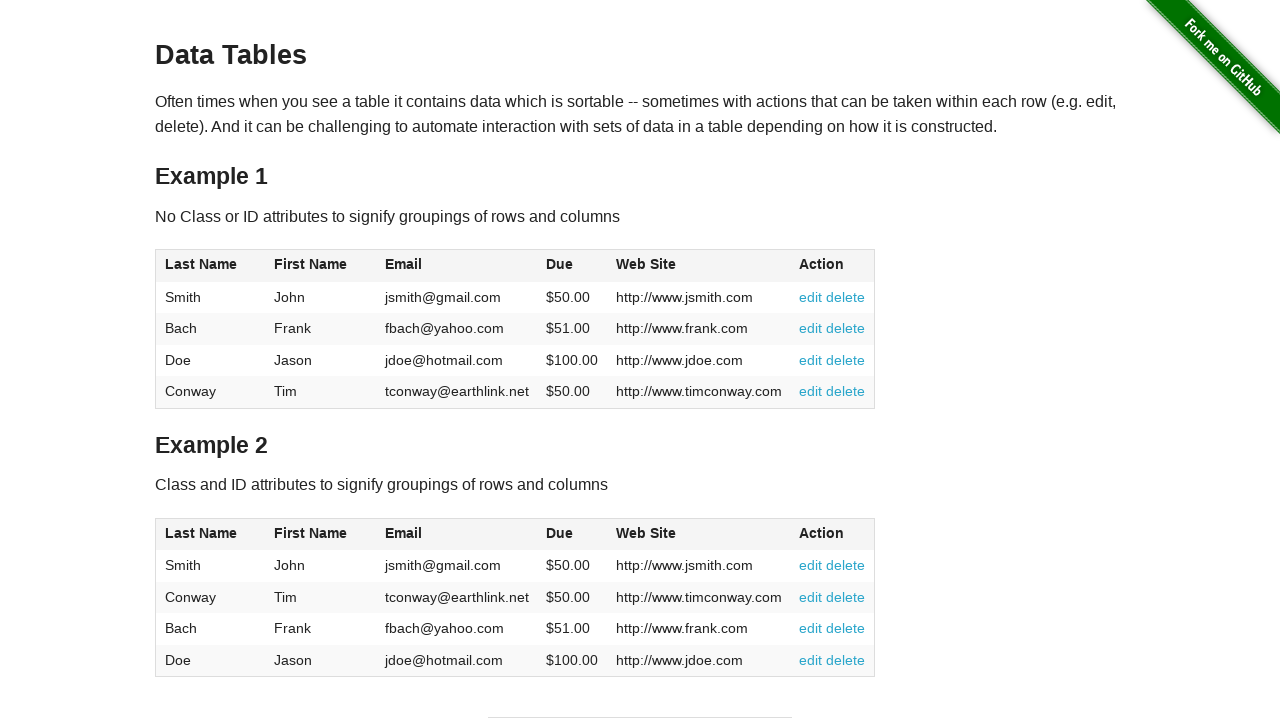

Clicked dues column header again to sort descending at (560, 533) on #table2 thead .dues
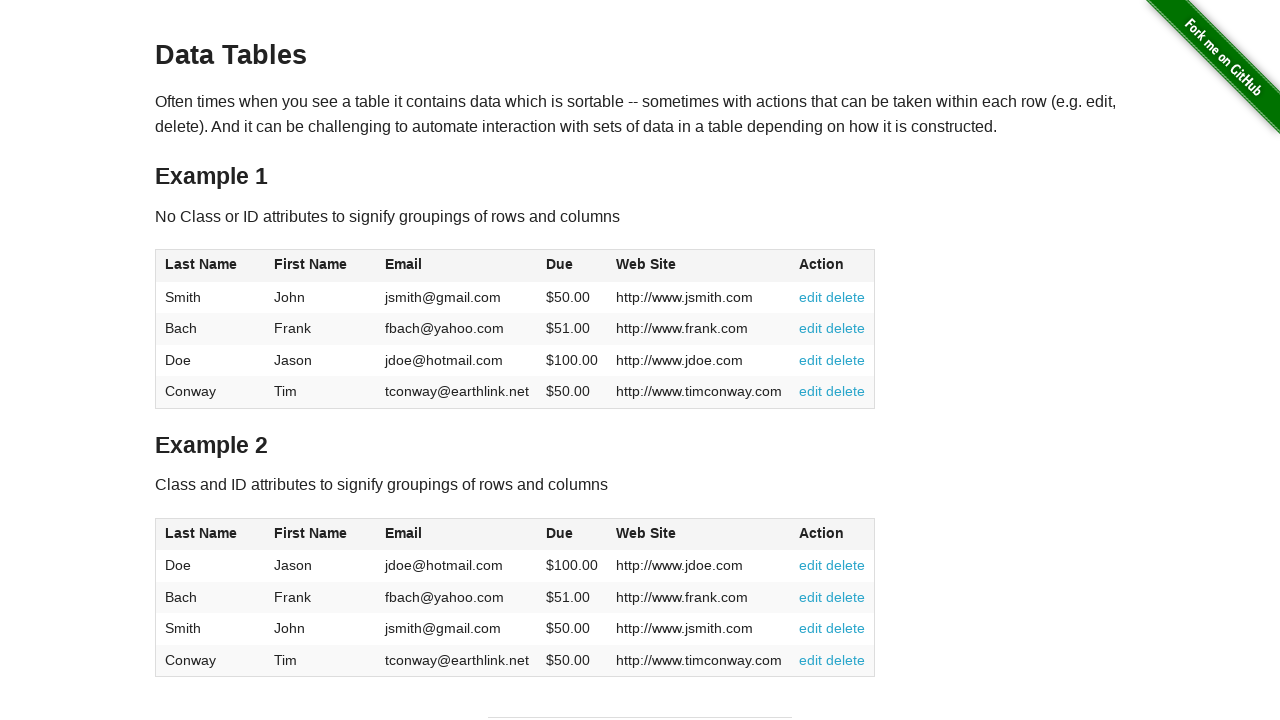

Dues column data loaded in table body
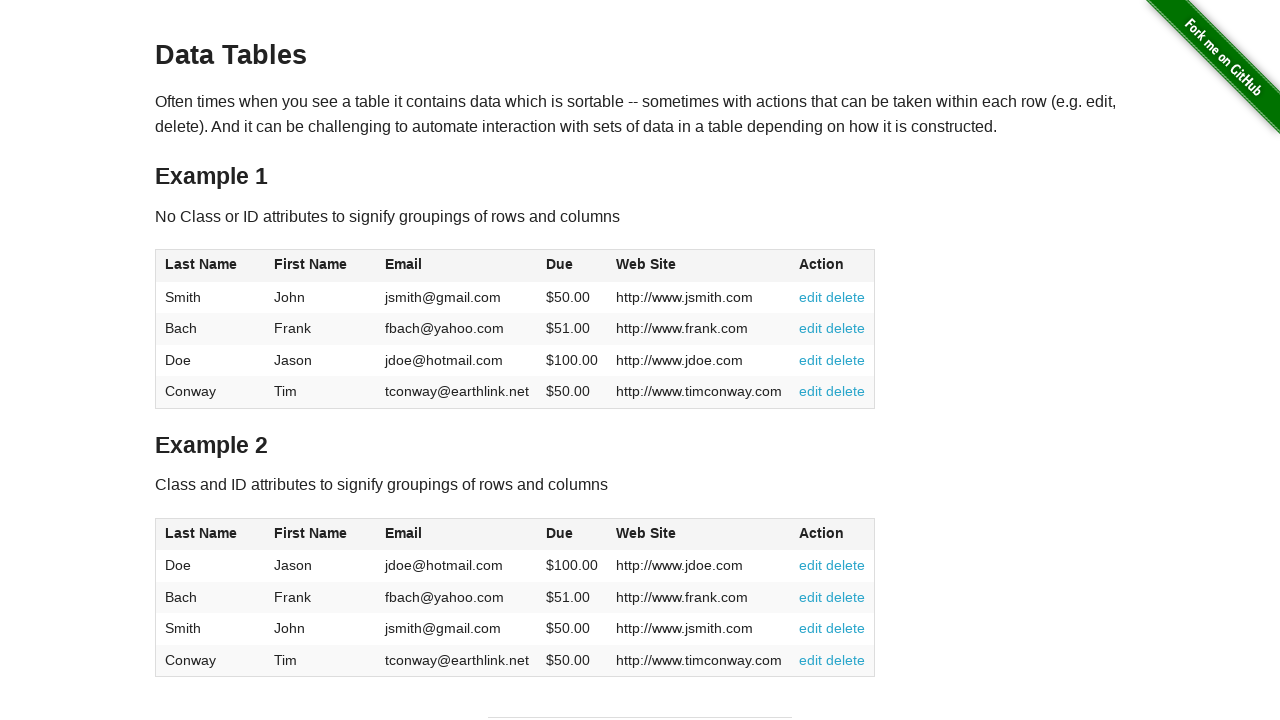

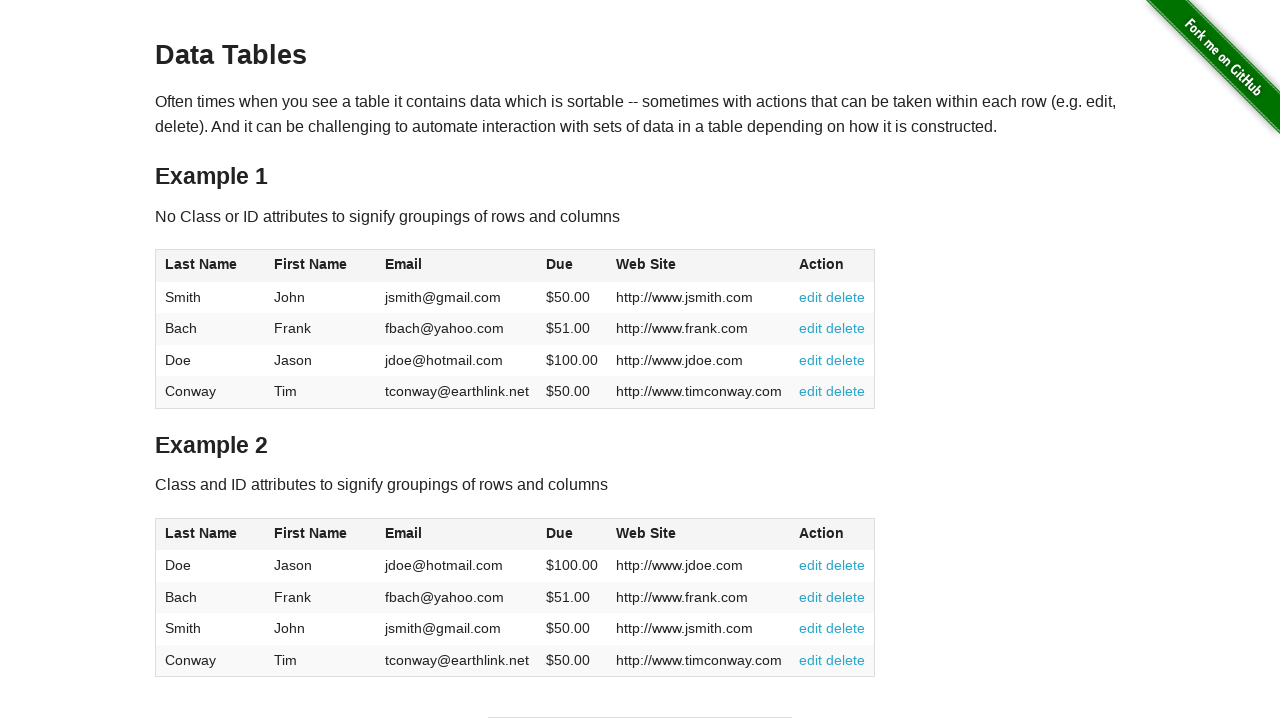